Navigates to a Selenium test page and clicks on the JavaScript exception button to trigger an error log

Starting URL: https://www.selenium.dev/selenium/web/bidi/logEntryAdded.html

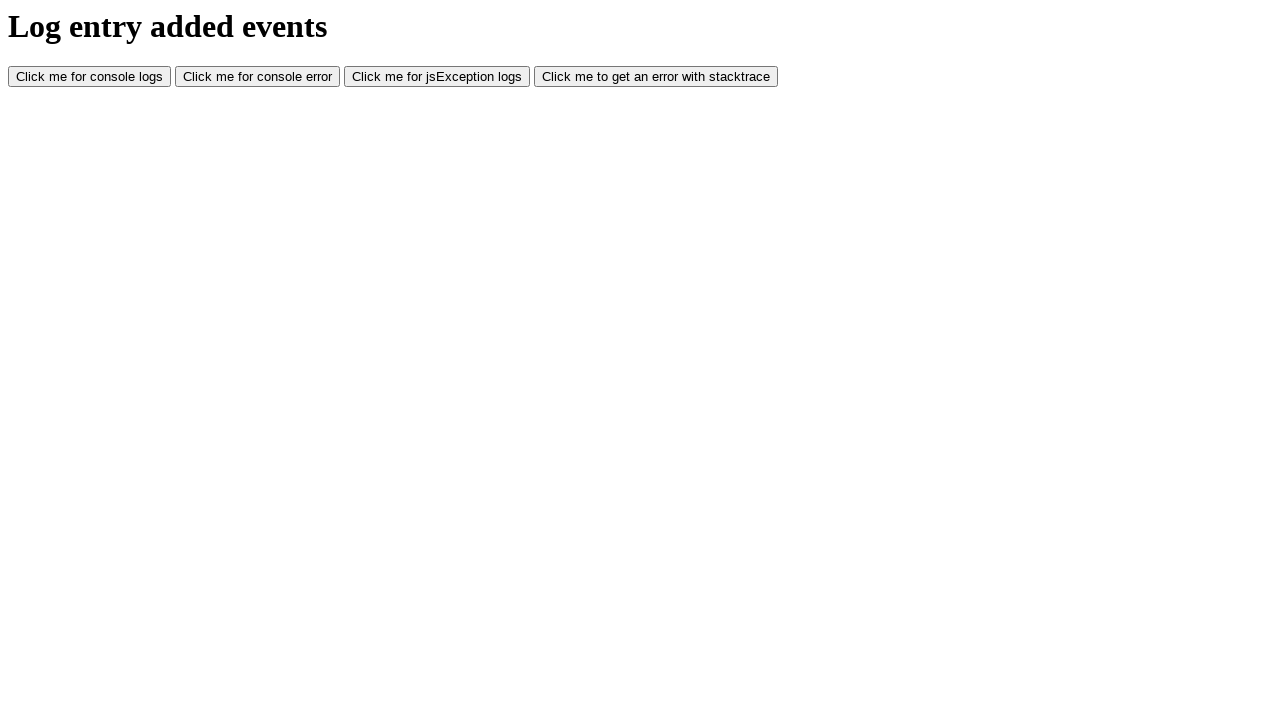

Navigated to Selenium BiDi log entry test page
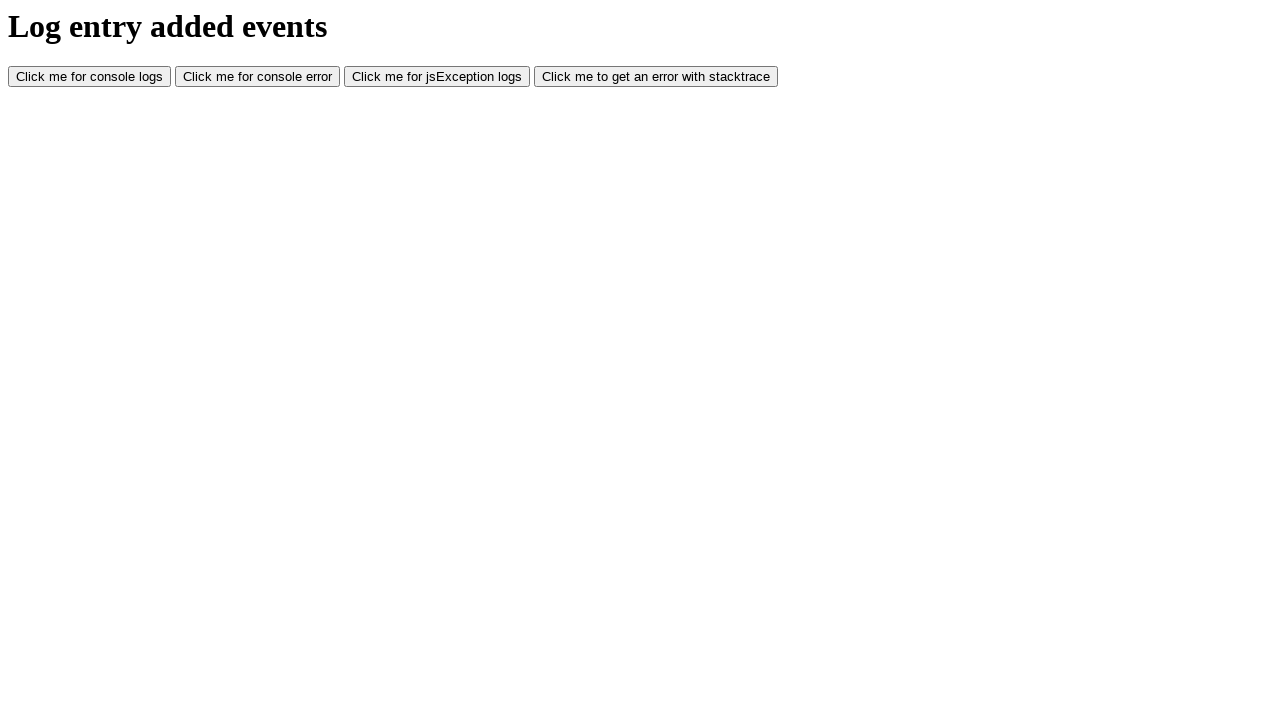

Clicked JavaScript exception button to trigger error log at (437, 77) on #jsException
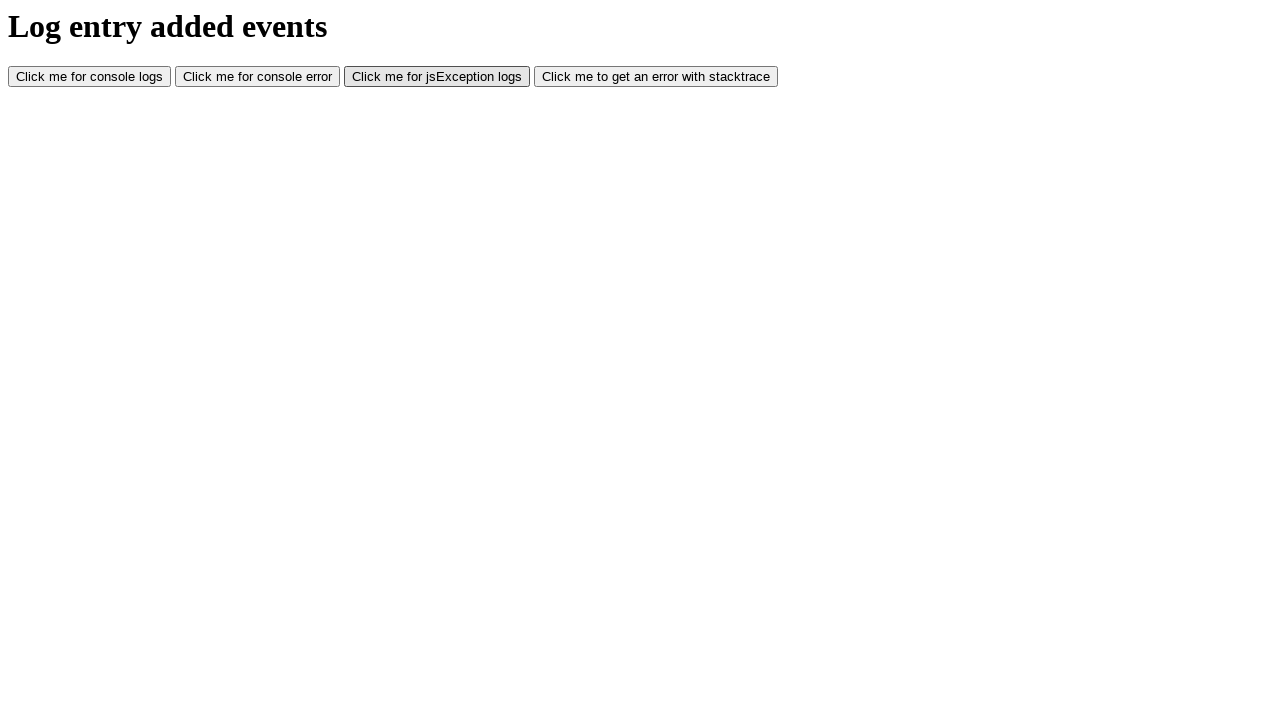

Waited 500ms for error log to be generated
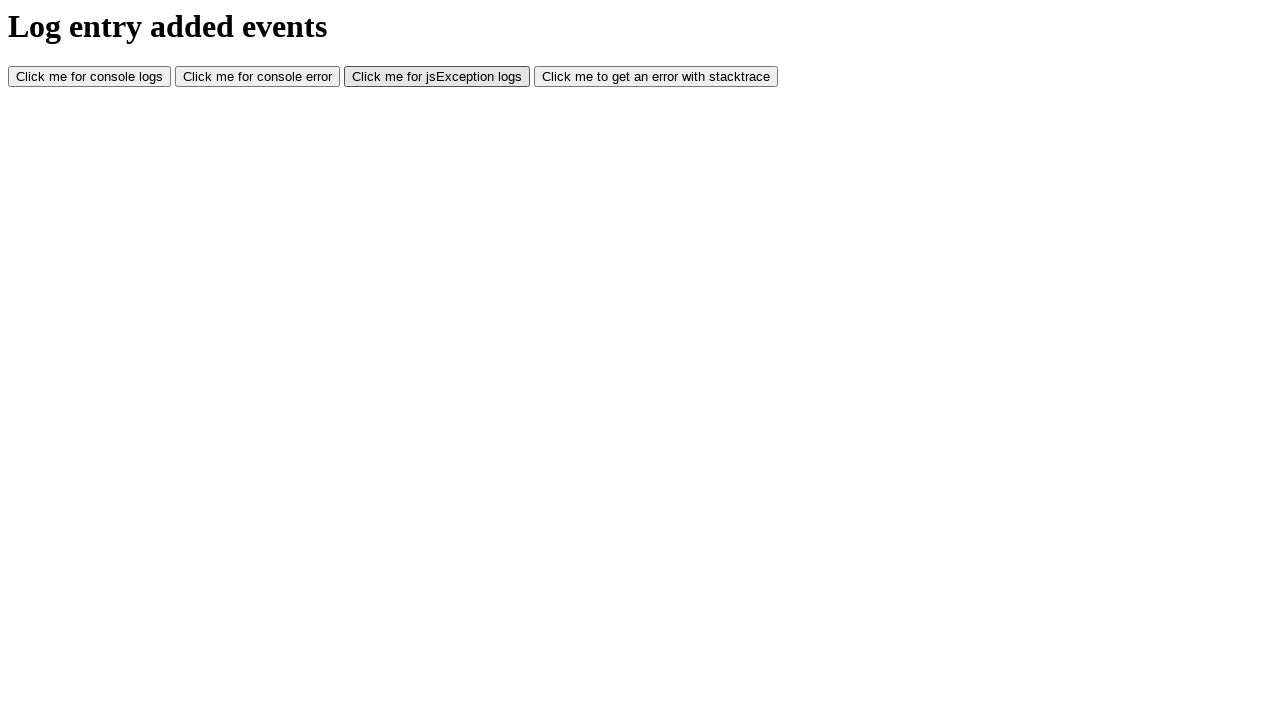

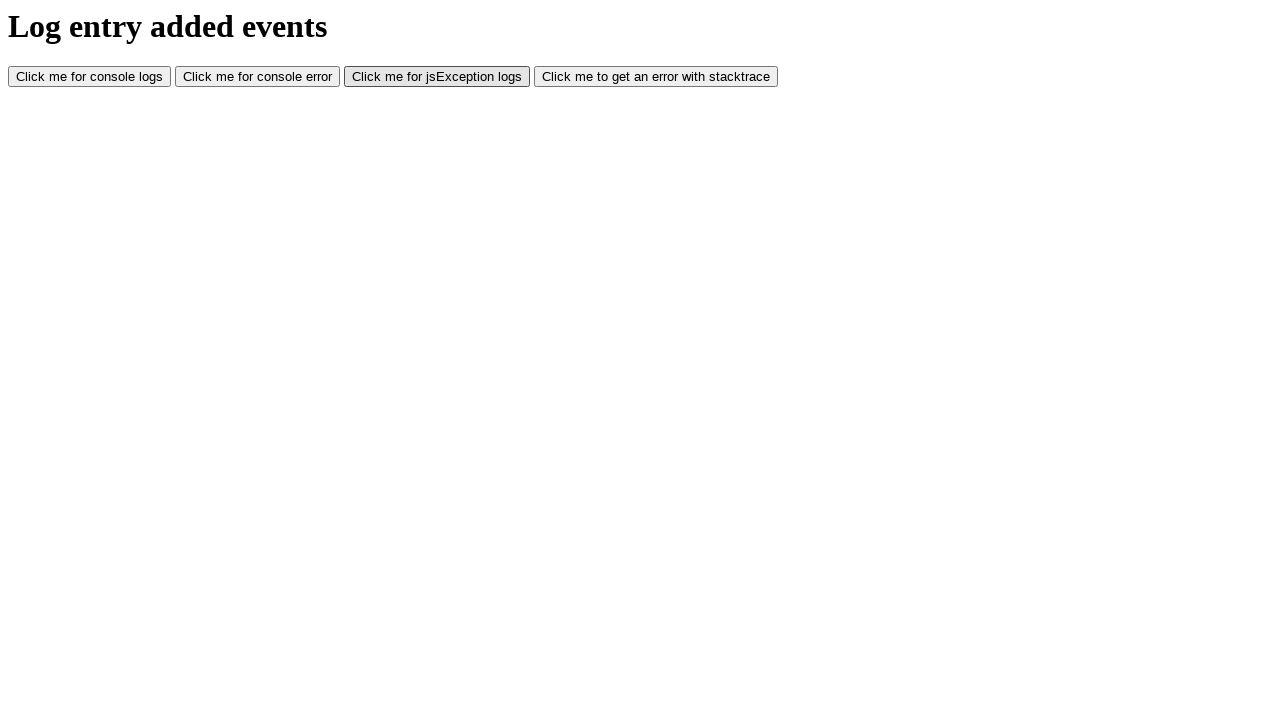